Tests a registration form by filling in first name, last name, and email fields in the first block, then submitting the form and verifying successful registration message.

Starting URL: http://suninjuly.github.io/registration1.html

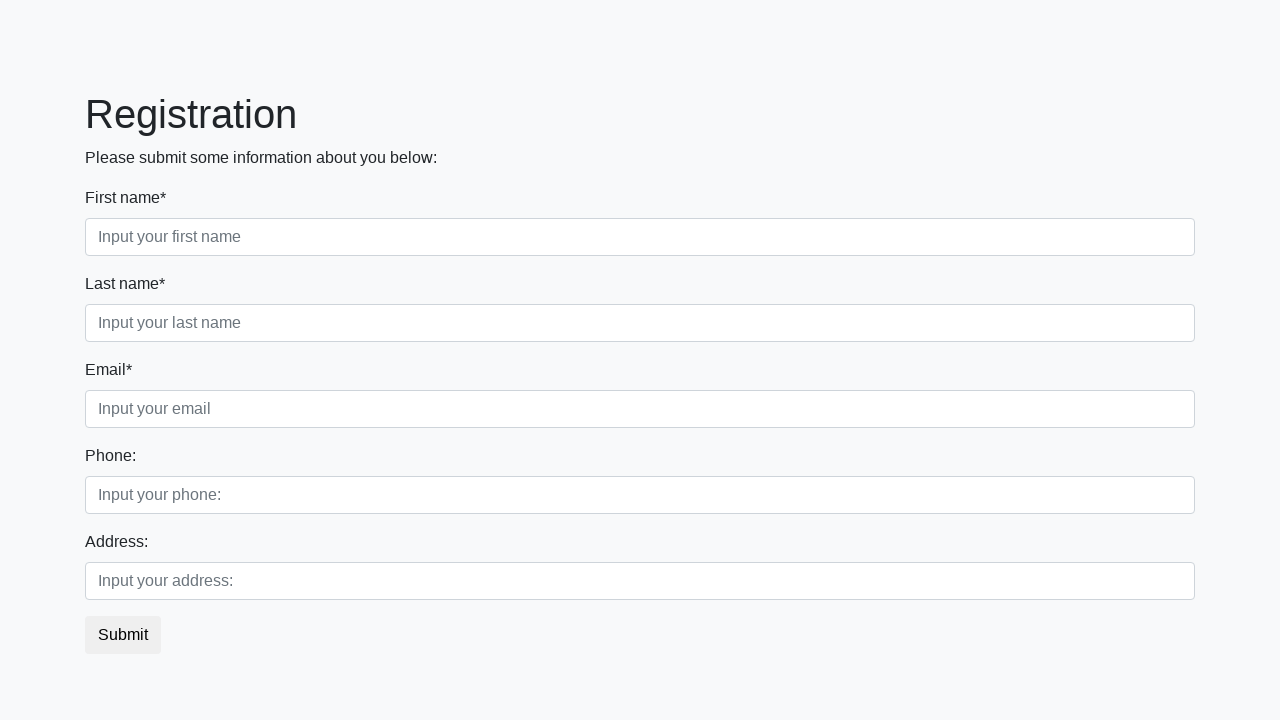

Filled first name field with 'John' on .first_block .form-control.first
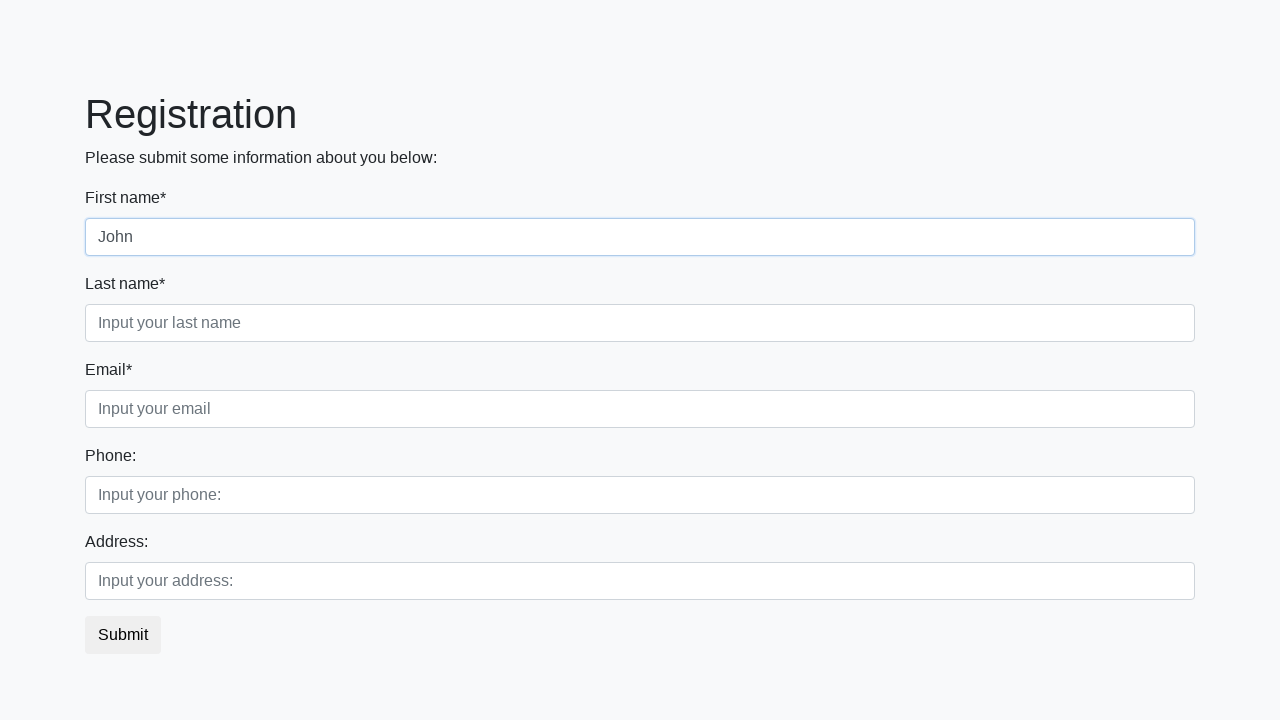

Filled last name field with 'Smith' on .first_block .form-control.second
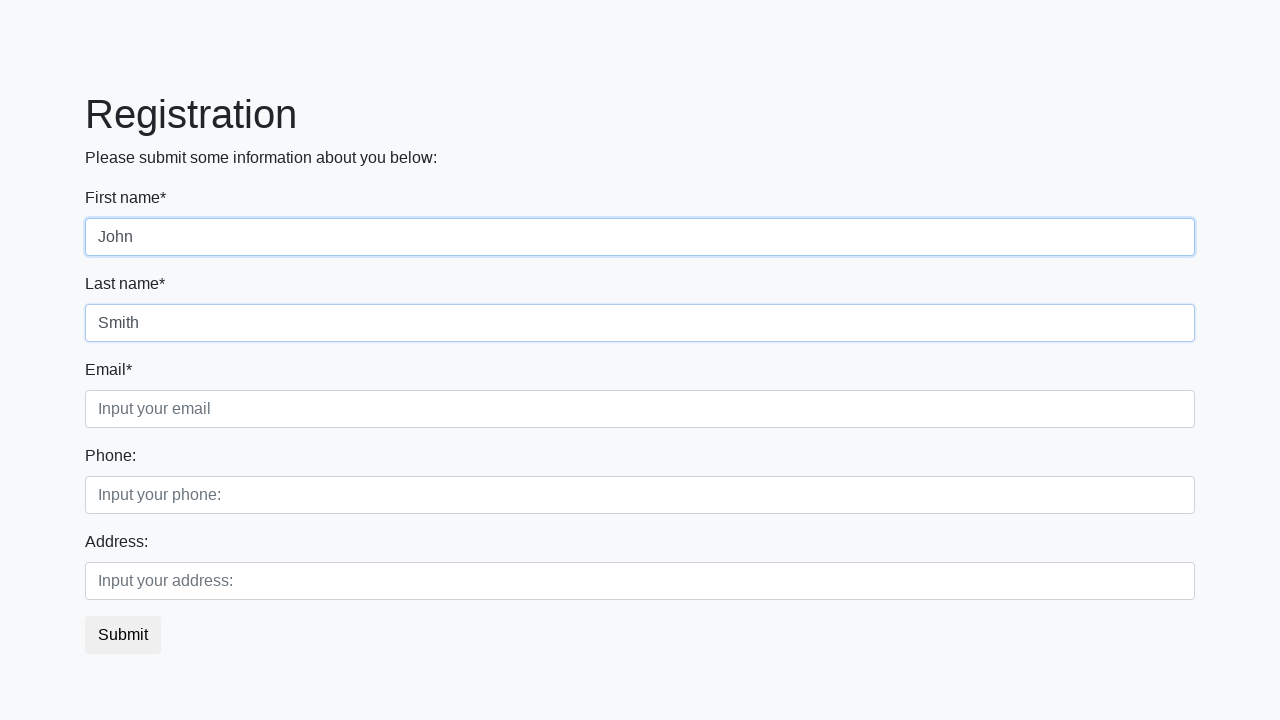

Filled email field with 'john.smith@example.com' on .first_block .form-control.third
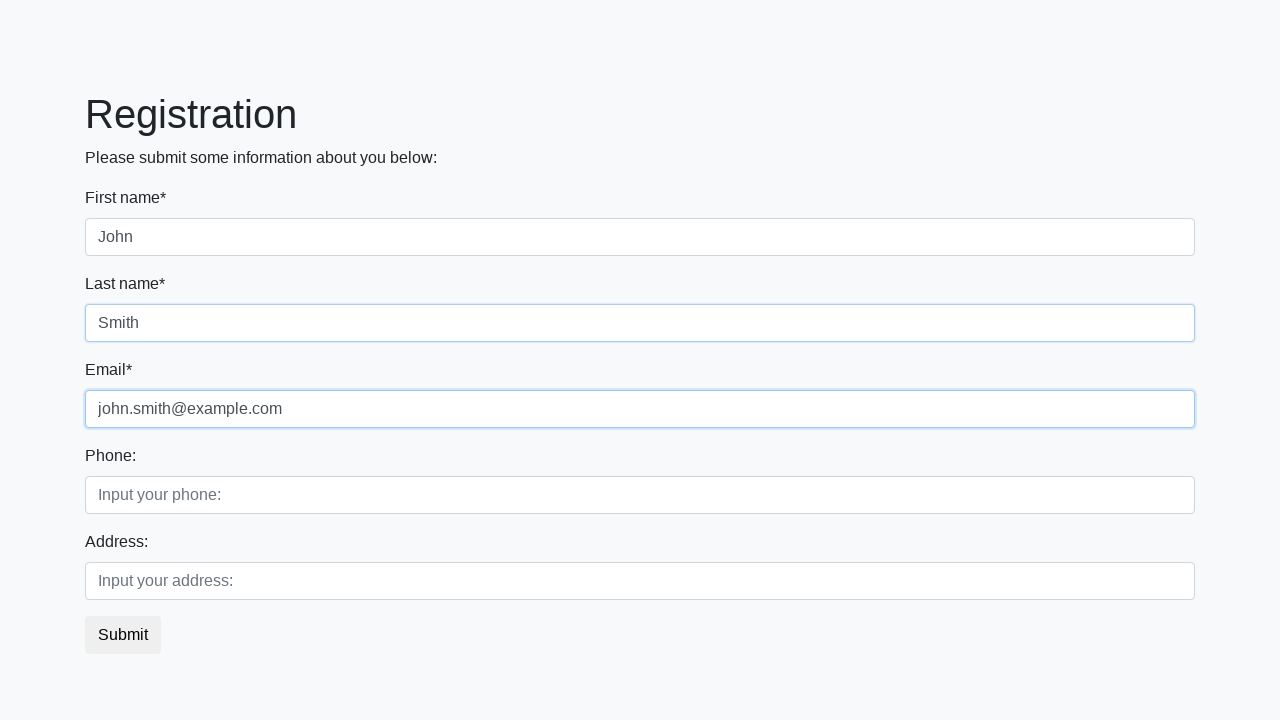

Clicked submit button to register at (123, 635) on button.btn
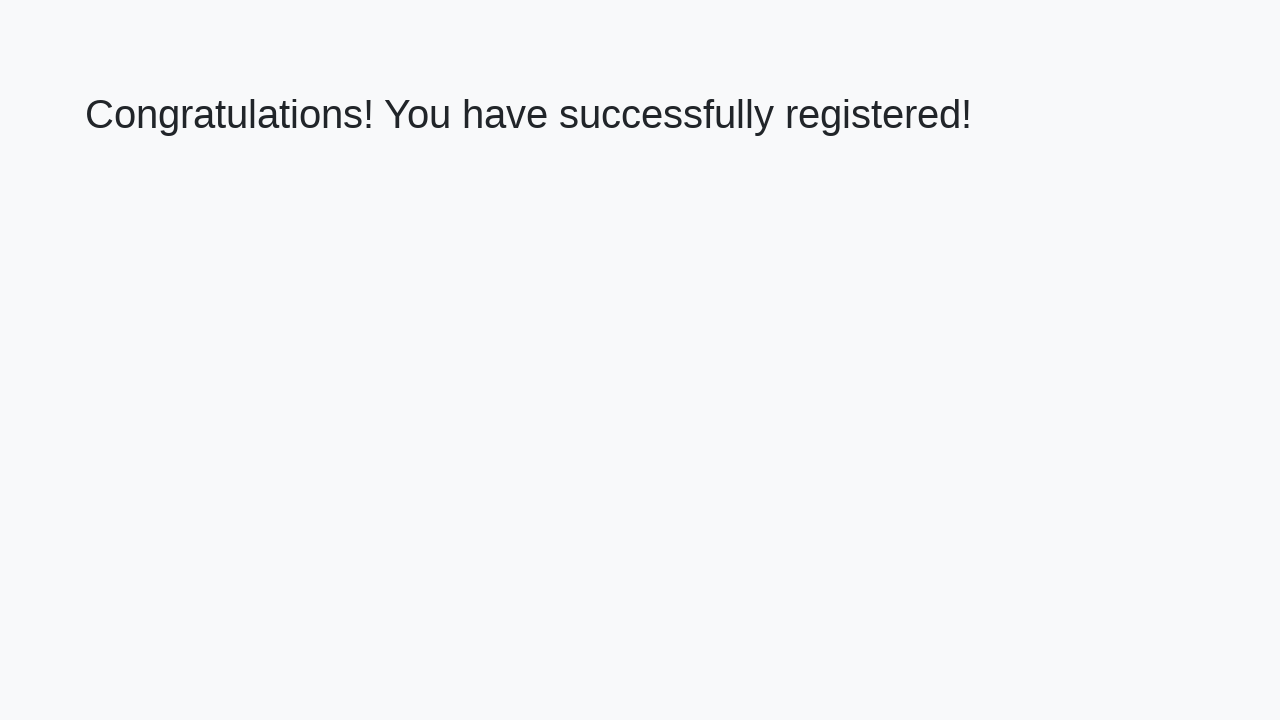

Registration success page loaded with h1 element visible
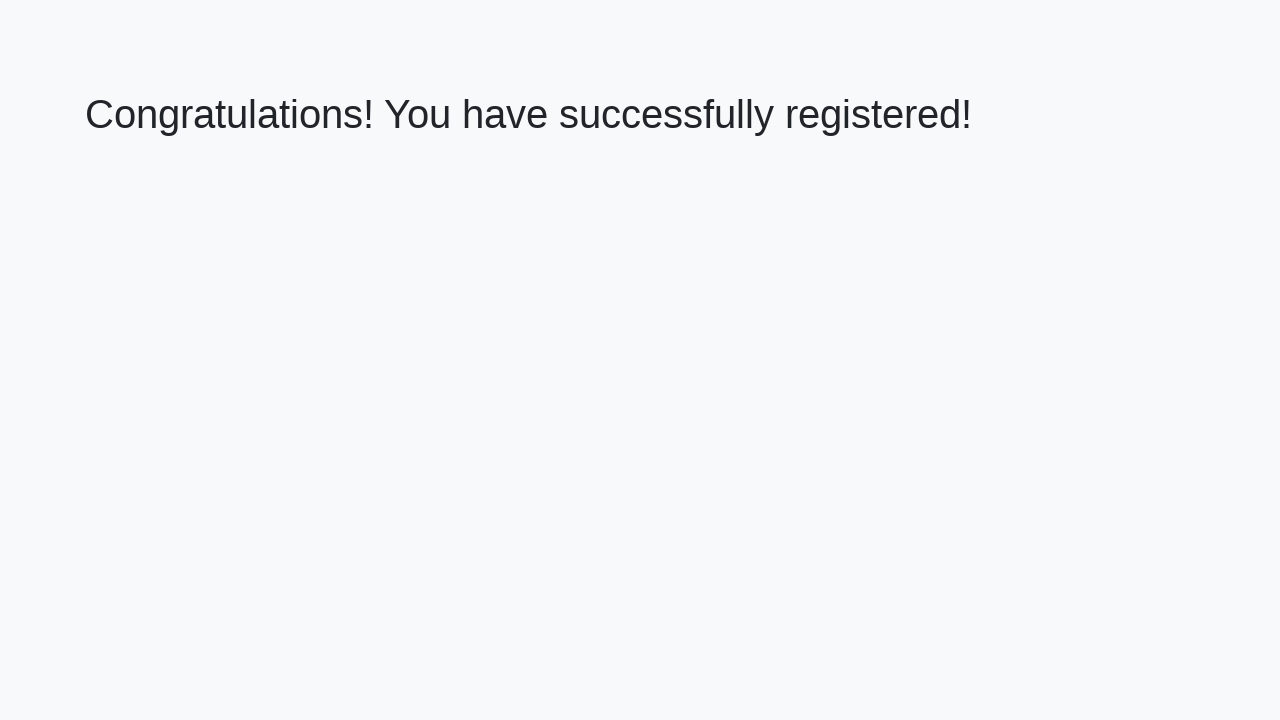

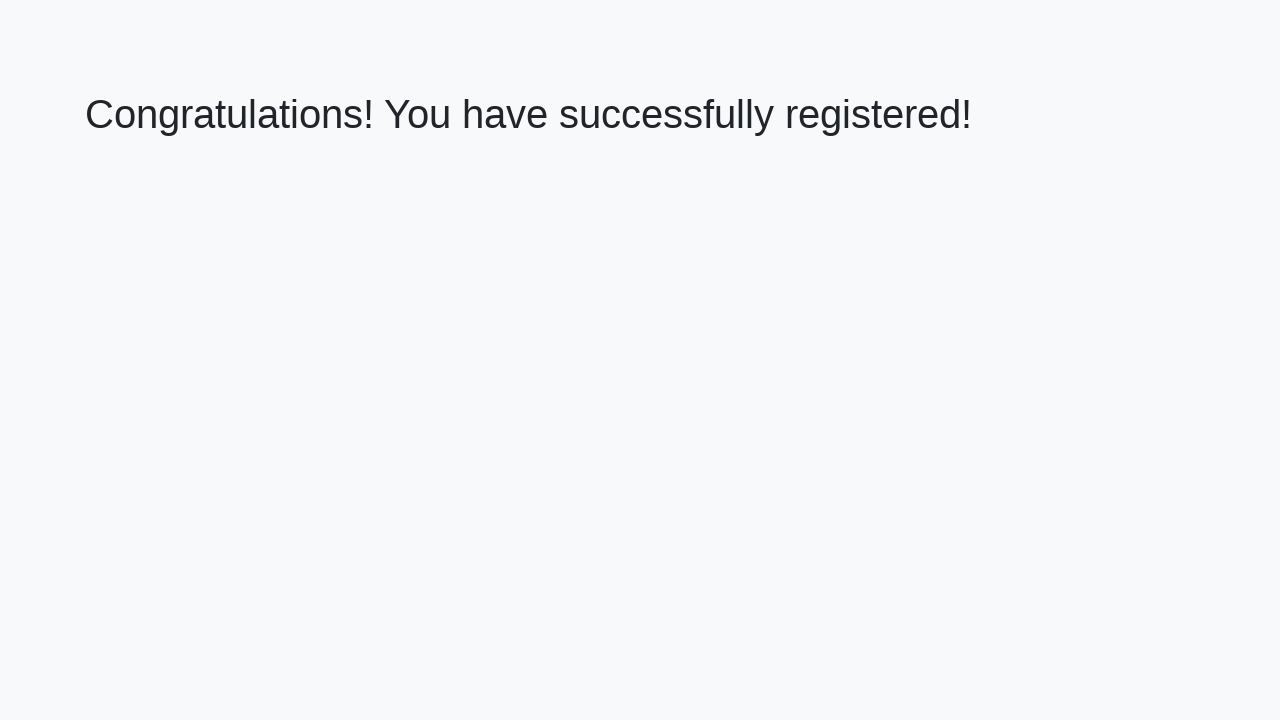